Tests iframe interaction by switching to the first iframe on the page and clicking a toggle element inside it.

Starting URL: https://automationtesting.co.uk/iframes.html

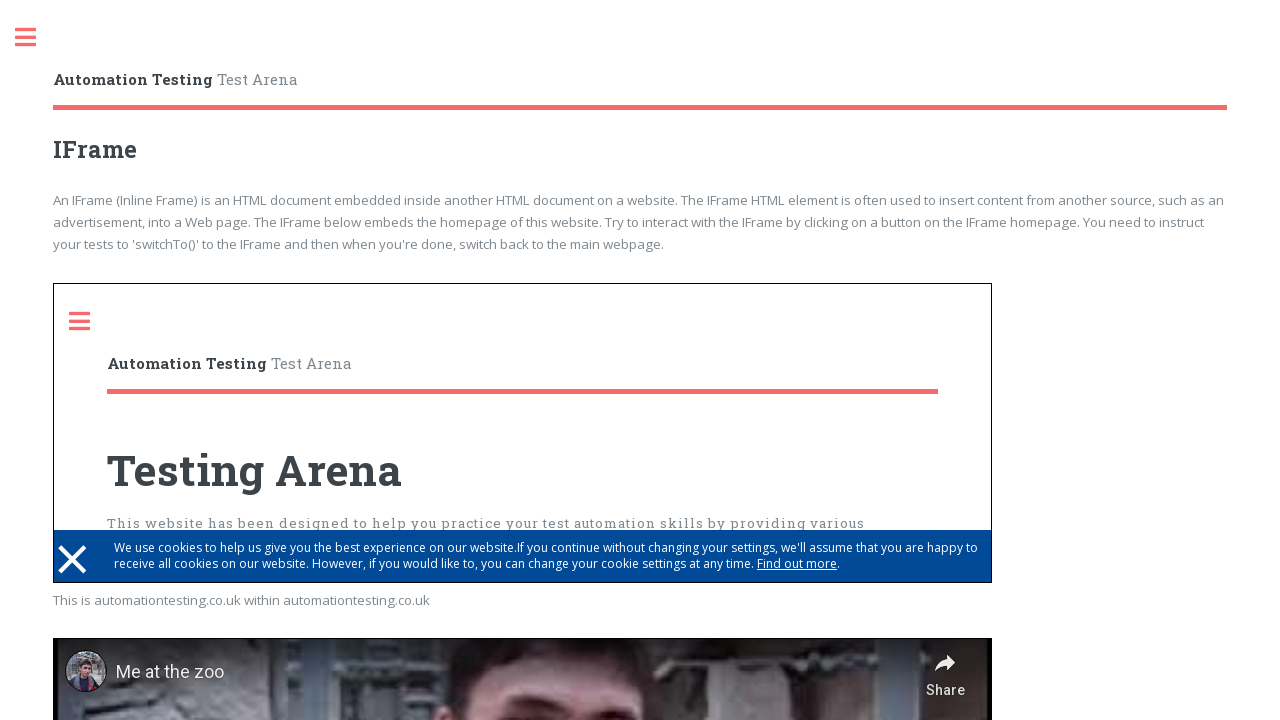

Navigated to iframe test page
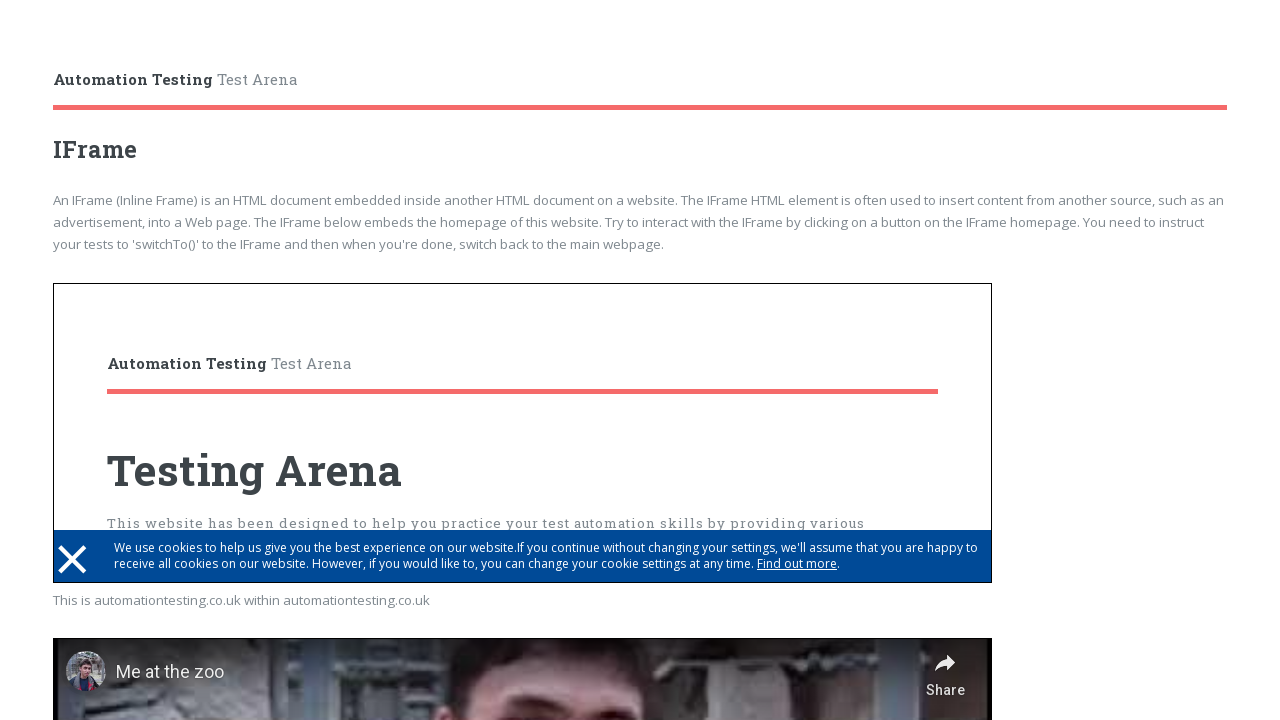

Located the first iframe on the page
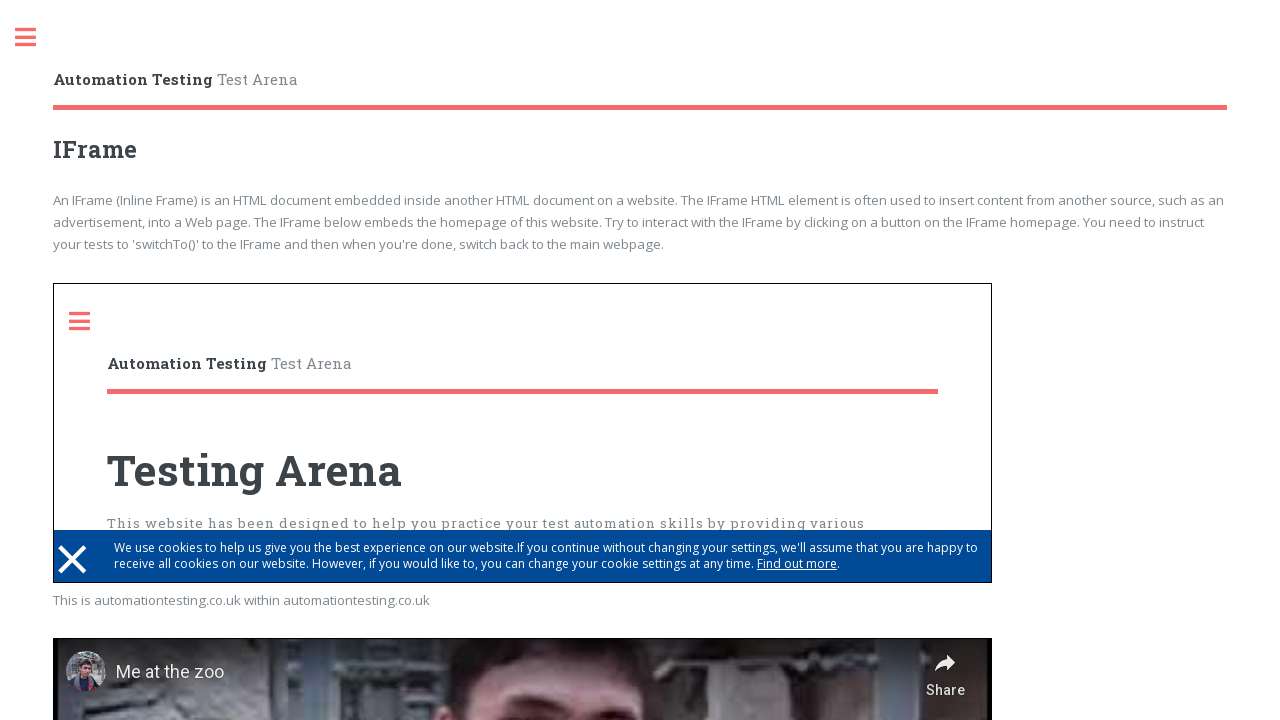

Clicked the toggle element inside the iframe at (90, 321) on iframe >> nth=0 >> internal:control=enter-frame >> .toggle
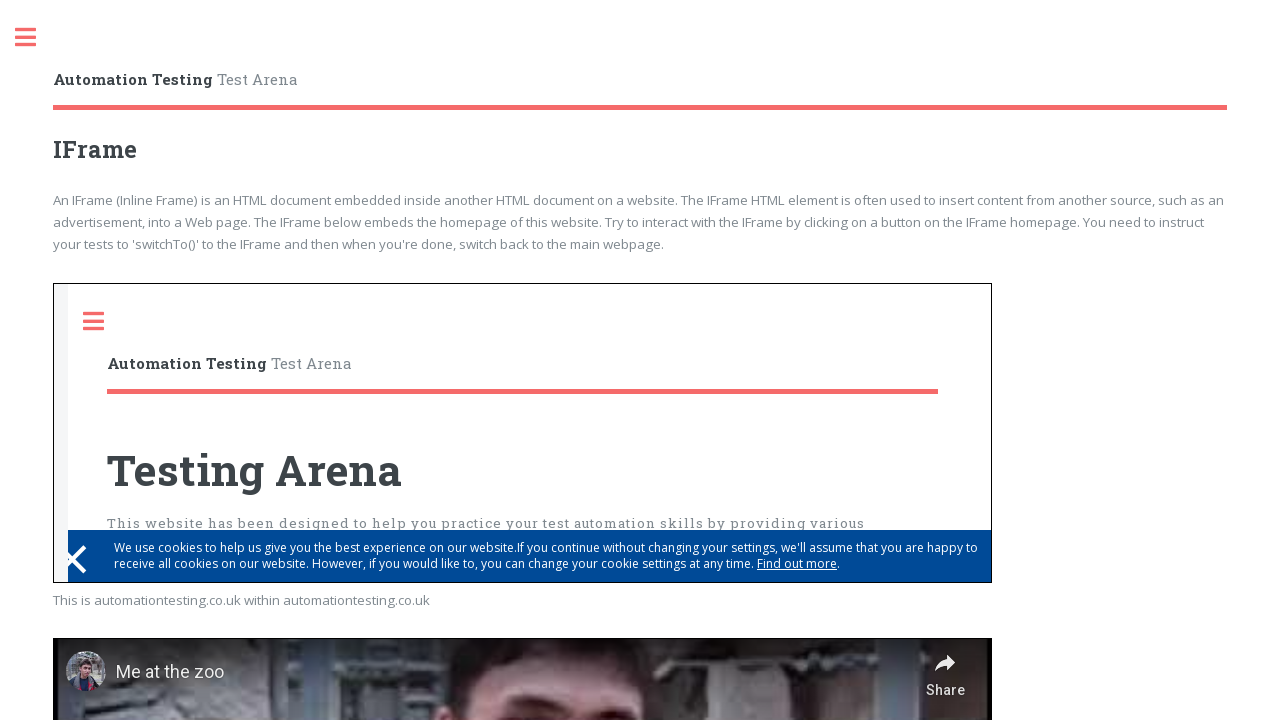

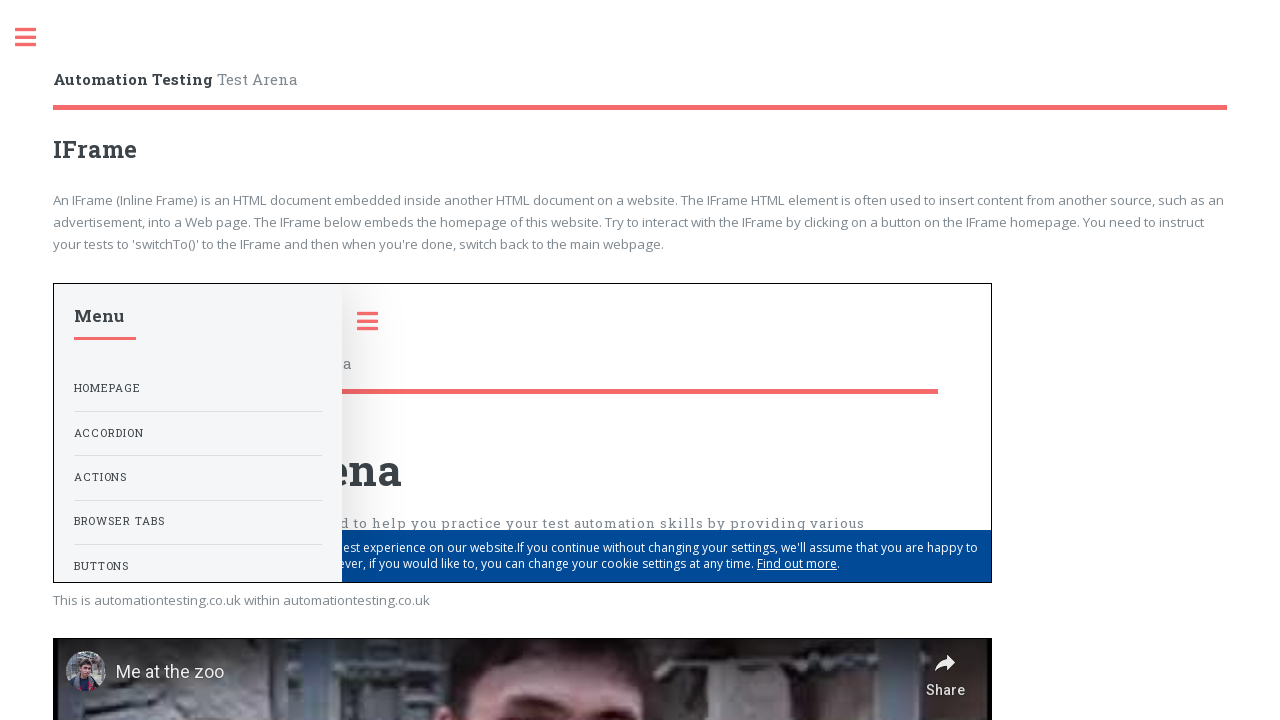